Tests typeahead autocomplete functionality by typing characters into a search field within an iframe, waiting for suggestions to appear, and selecting "Scala" from the dropdown.

Starting URL: http://jqueryui.com/autocomplete/

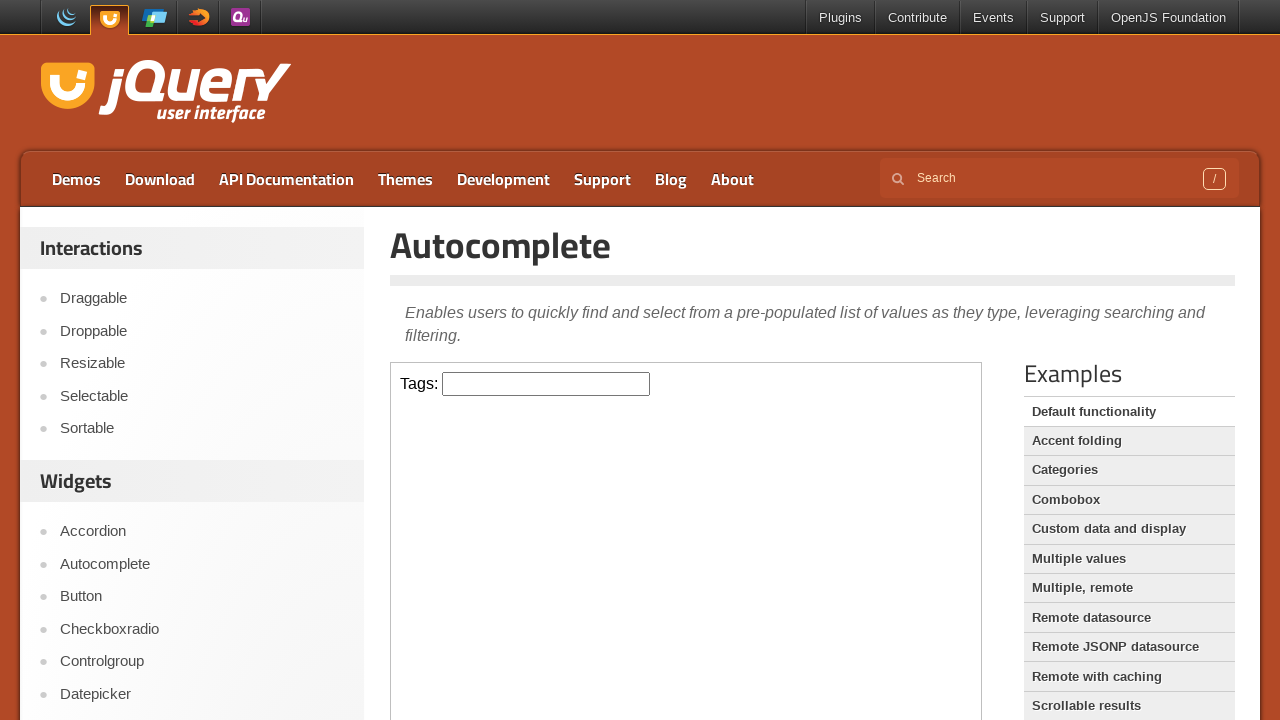

Located the demo-frame iframe
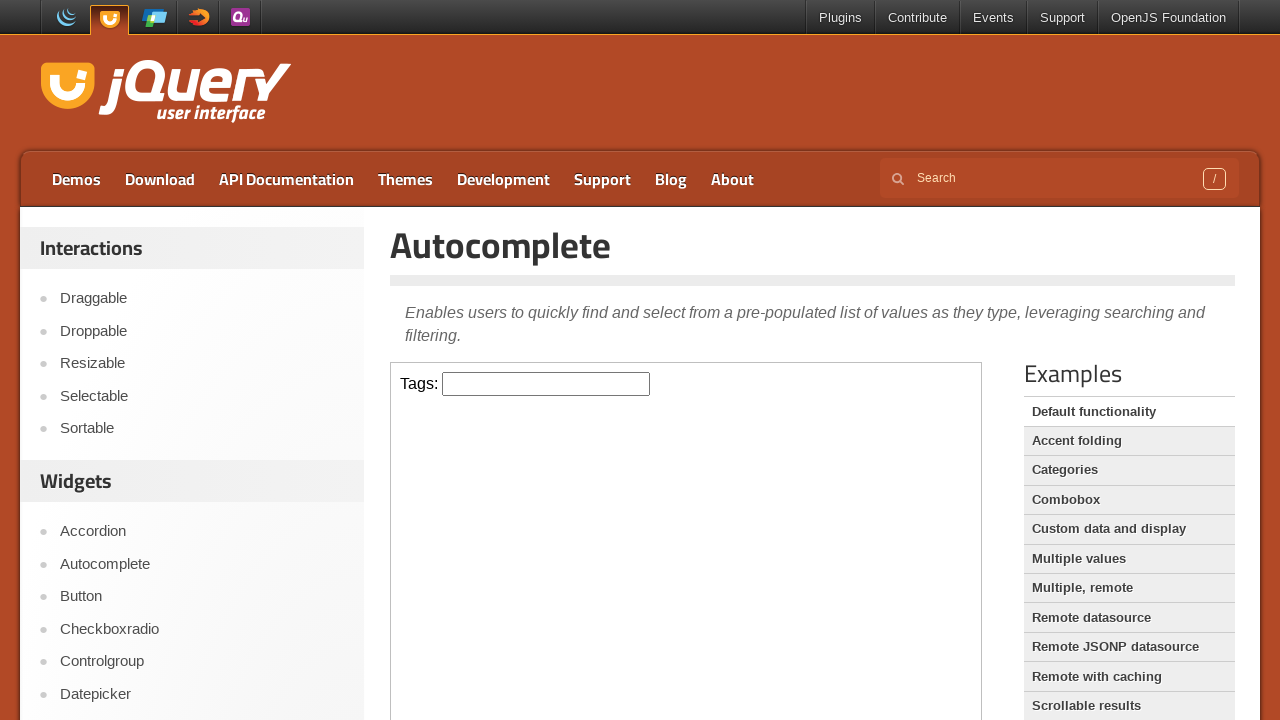

Located the tags input field within the iframe
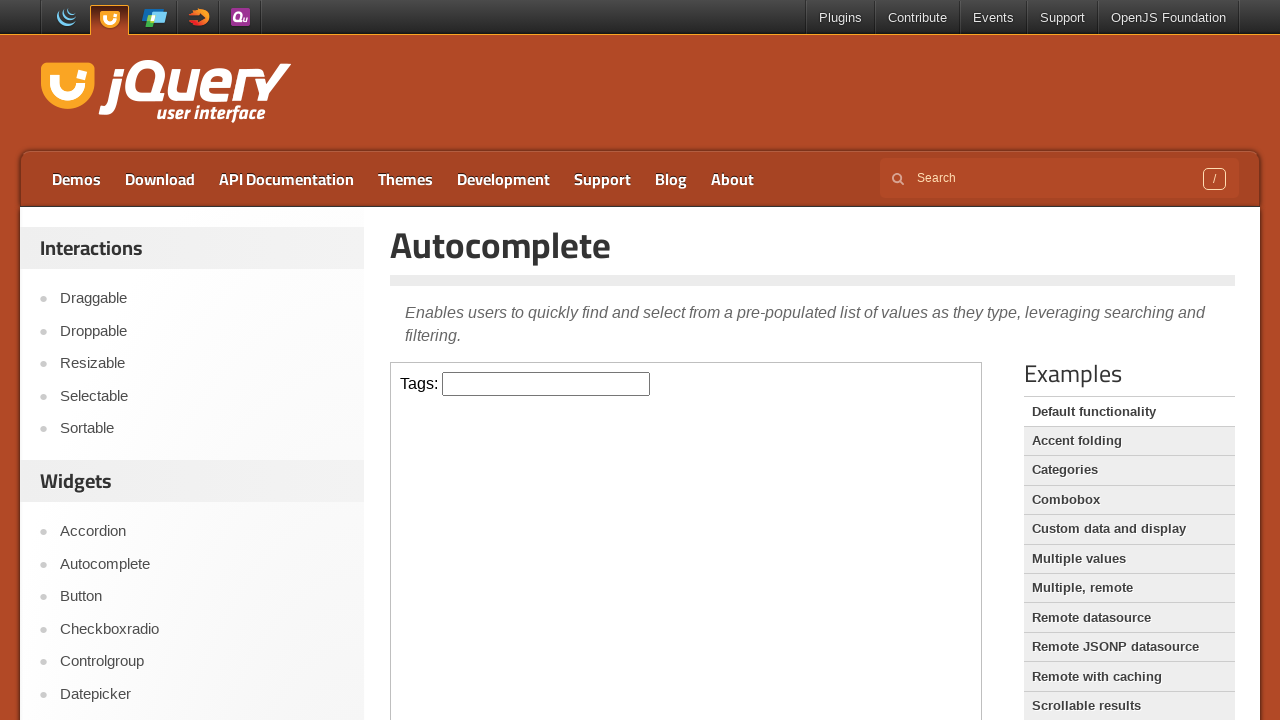

Typed character 's' into the autocomplete search field on .demo-frame >> internal:control=enter-frame >> #tags
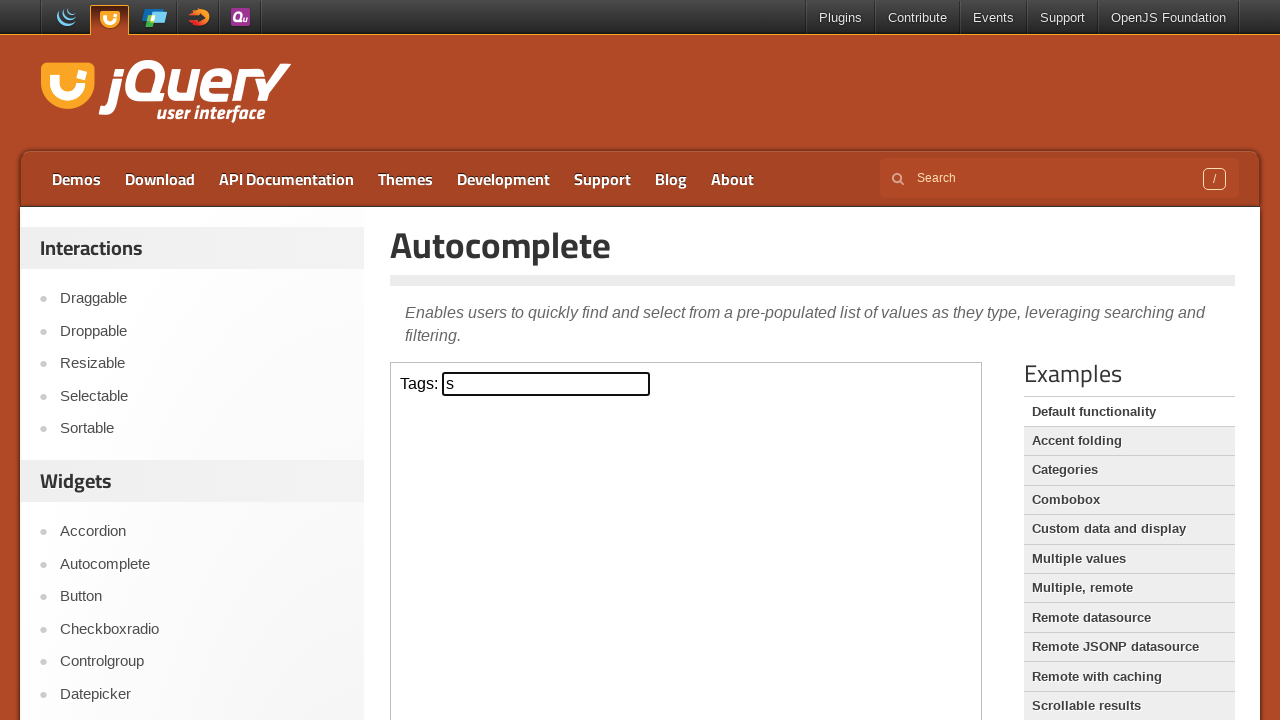

Typed character 'c' into the autocomplete search field on .demo-frame >> internal:control=enter-frame >> #tags
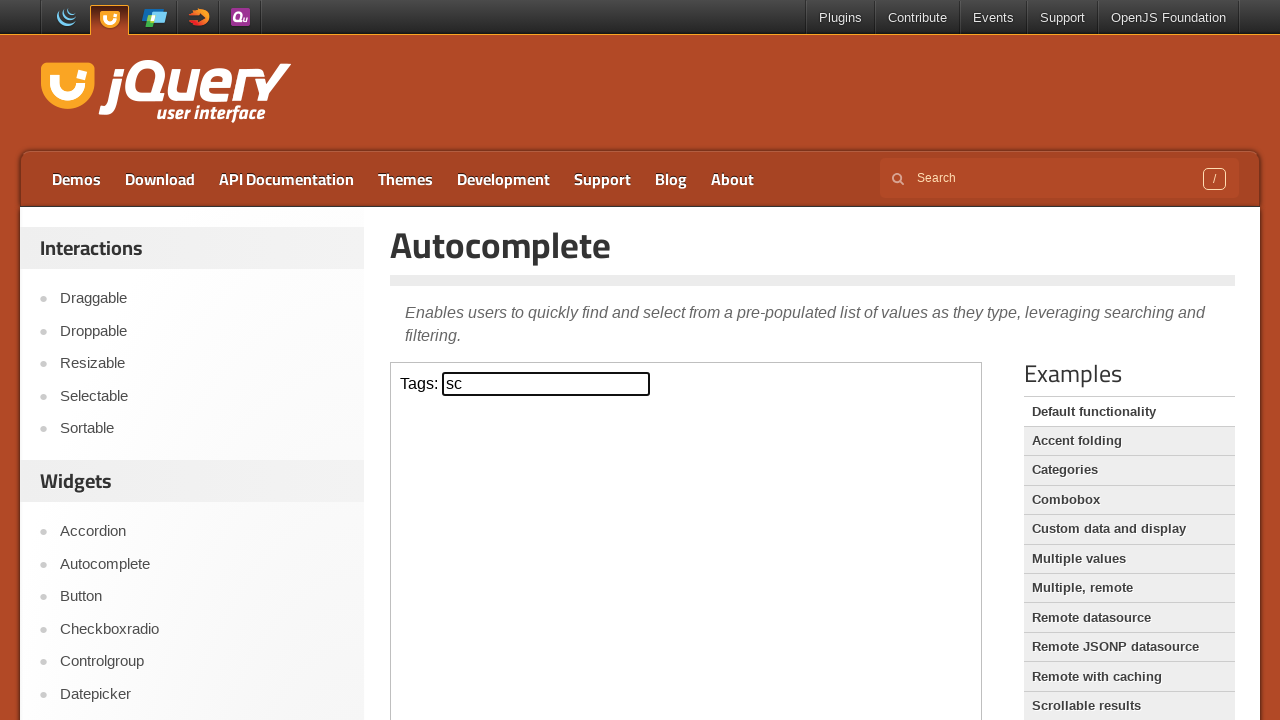

Typed character 'a' into the autocomplete search field on .demo-frame >> internal:control=enter-frame >> #tags
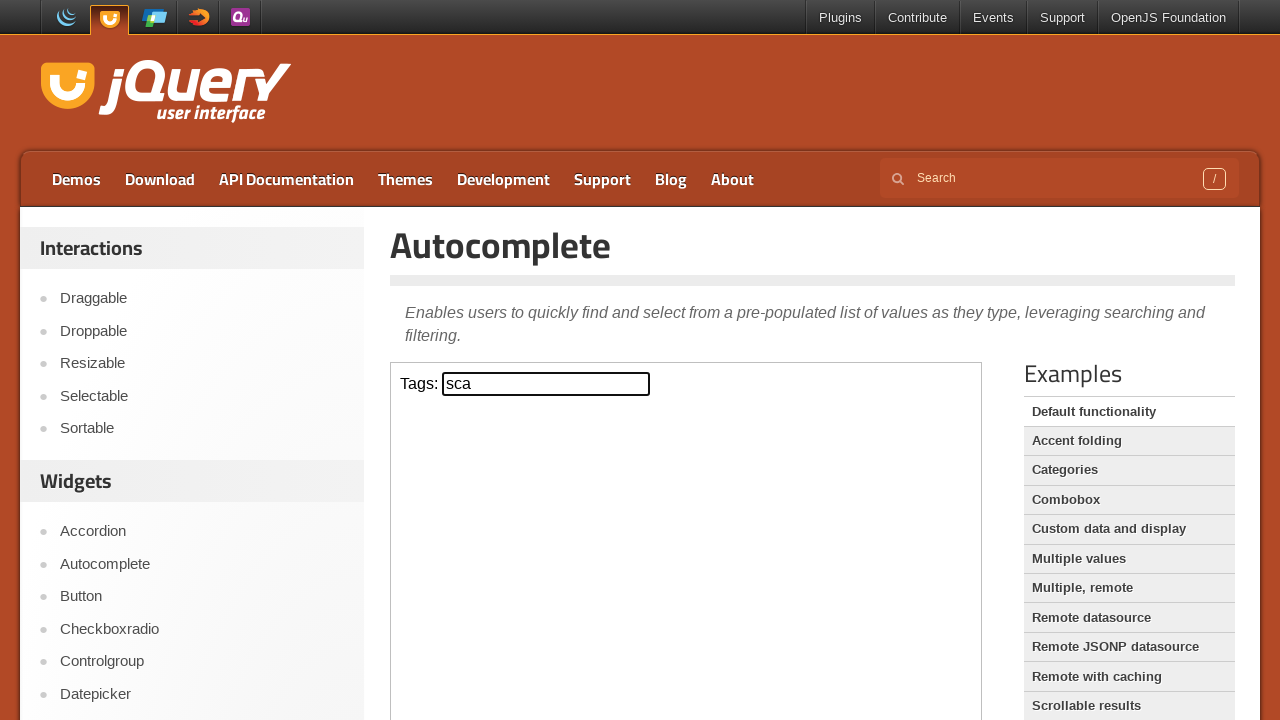

Autocomplete suggestion dropdown became visible
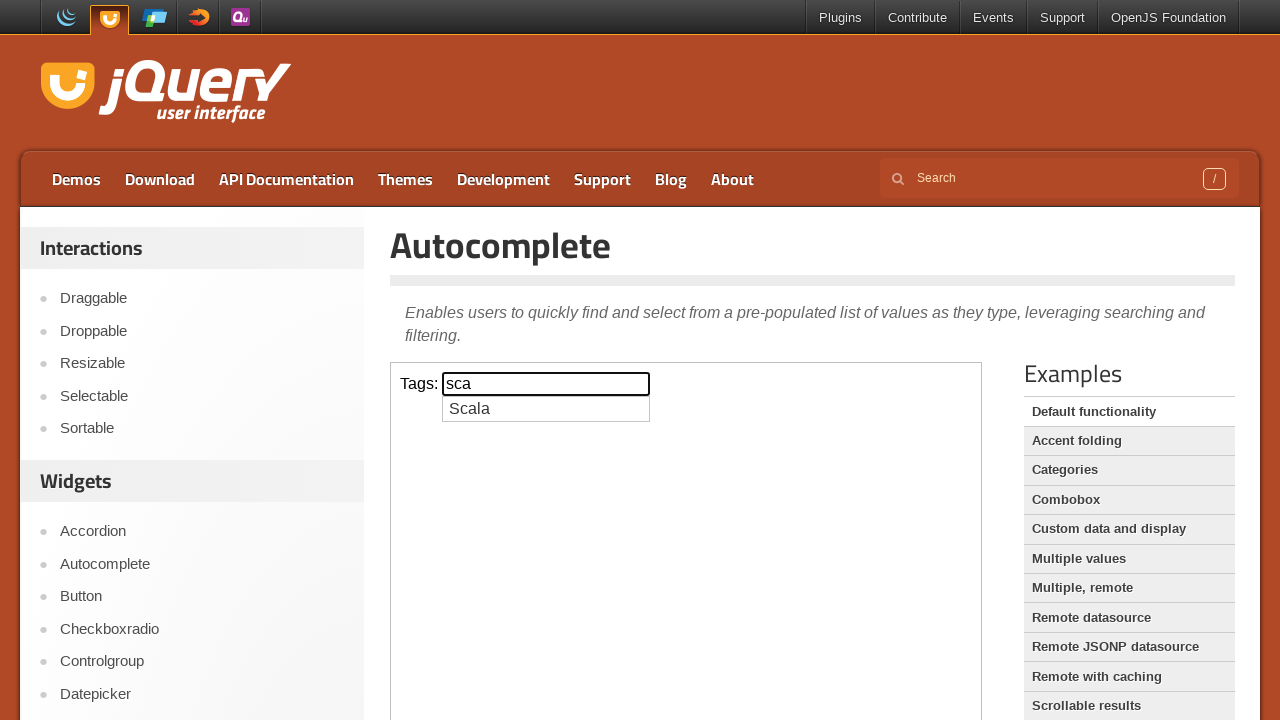

Located all suggestion items in the dropdown
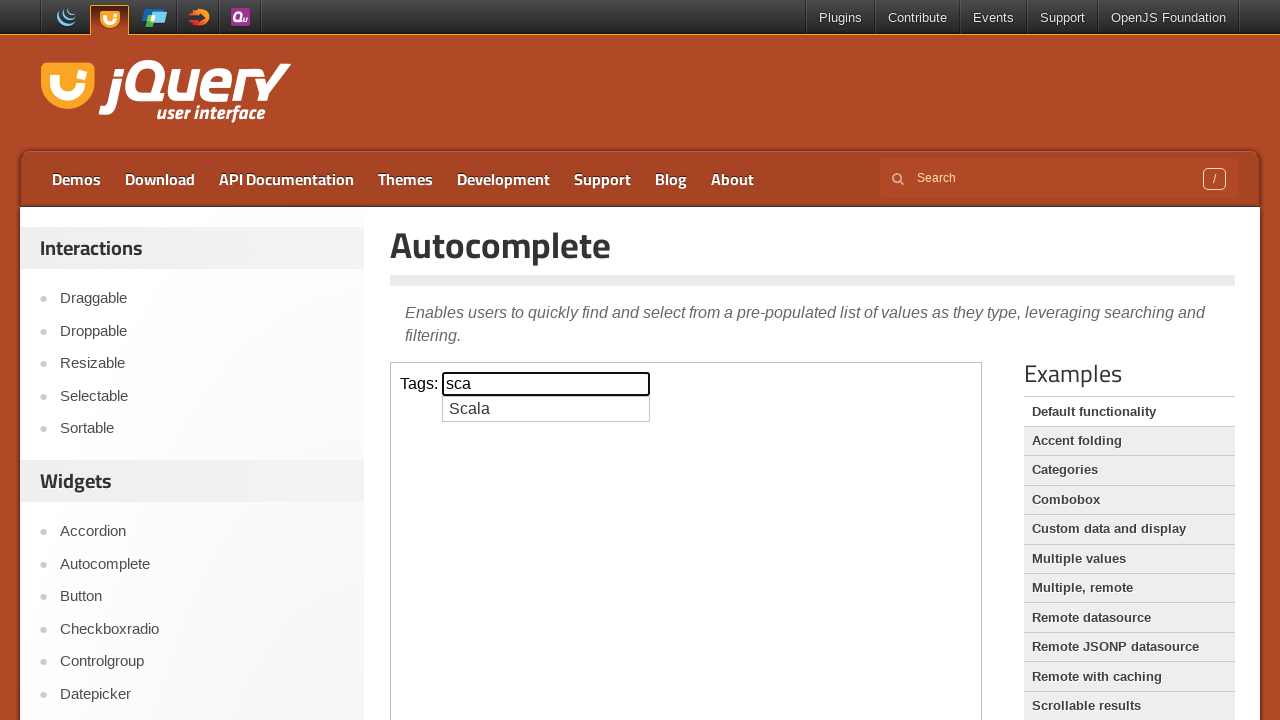

Counted 1 suggestion items in the dropdown
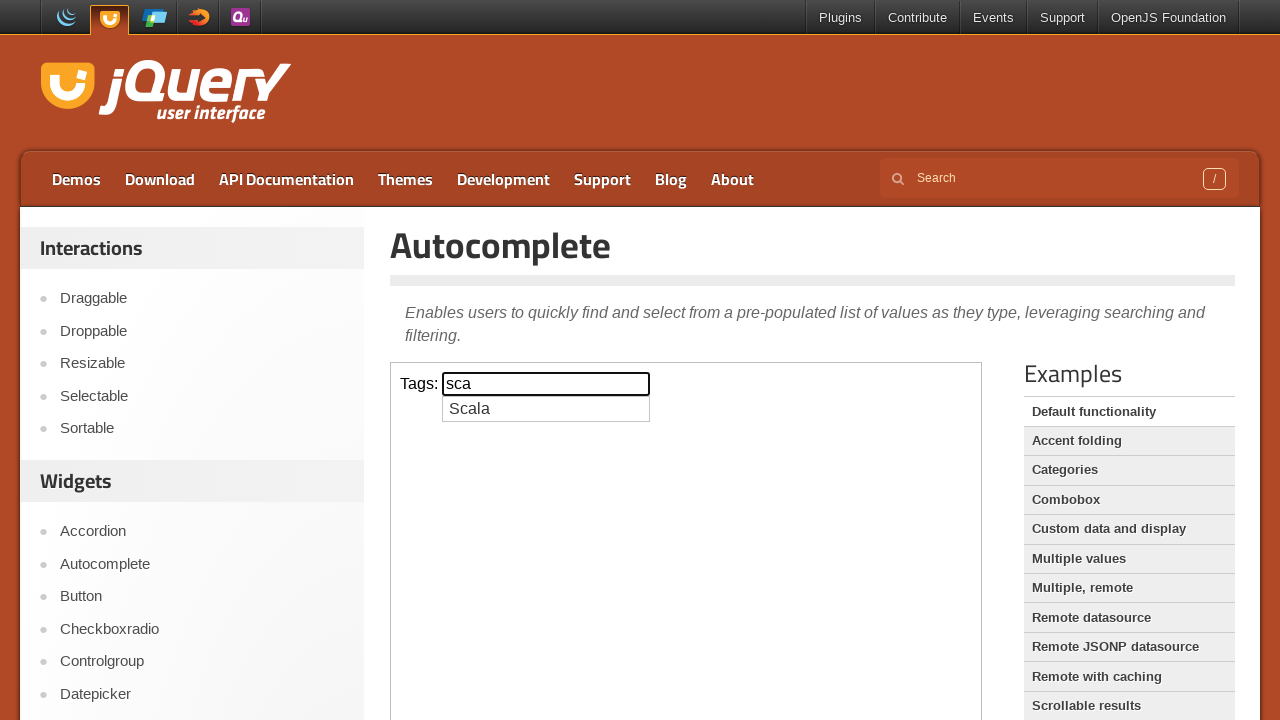

Retrieved suggestion item at index 0
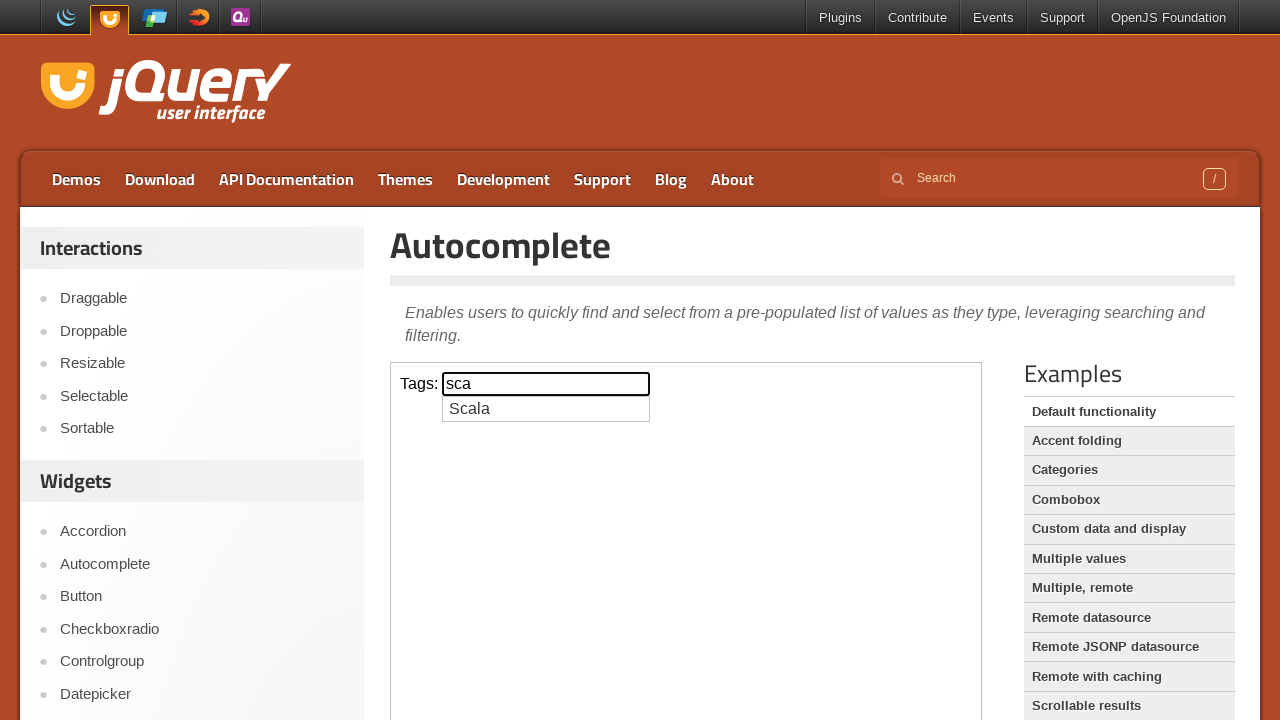

Clicked on the 'Scala' suggestion from the dropdown at (546, 409) on .demo-frame >> internal:control=enter-frame >> #ui-id-1 li >> nth=0
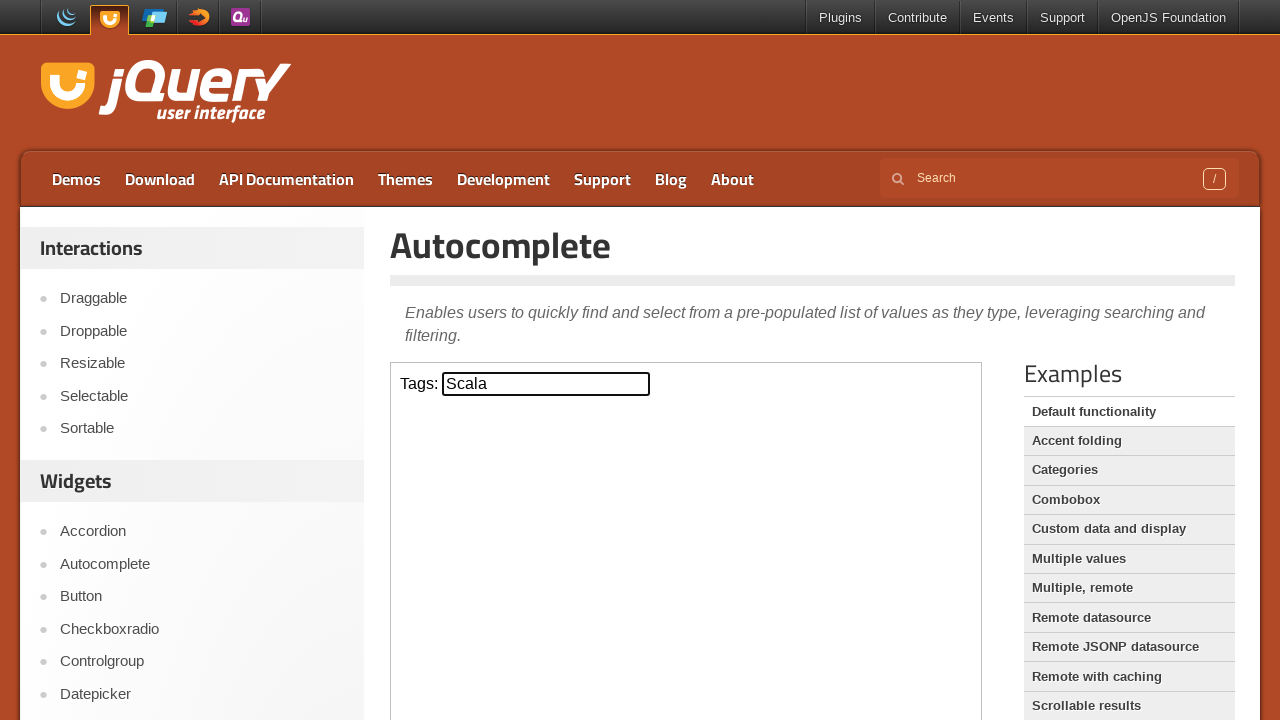

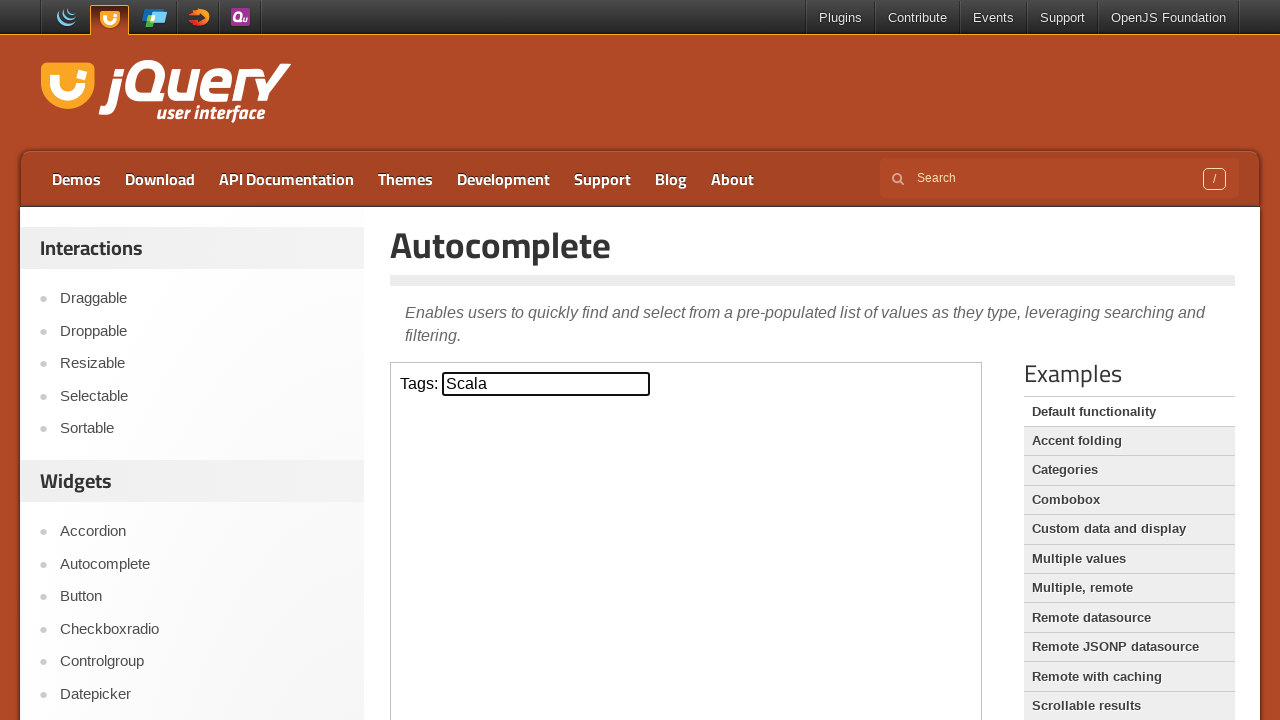